Tests various browser automation features including scrolling, mouse hover, alert handling, and dropdown selection on a practice automation page

Starting URL: https://rahulshettyacademy.com/AutomationPractice/

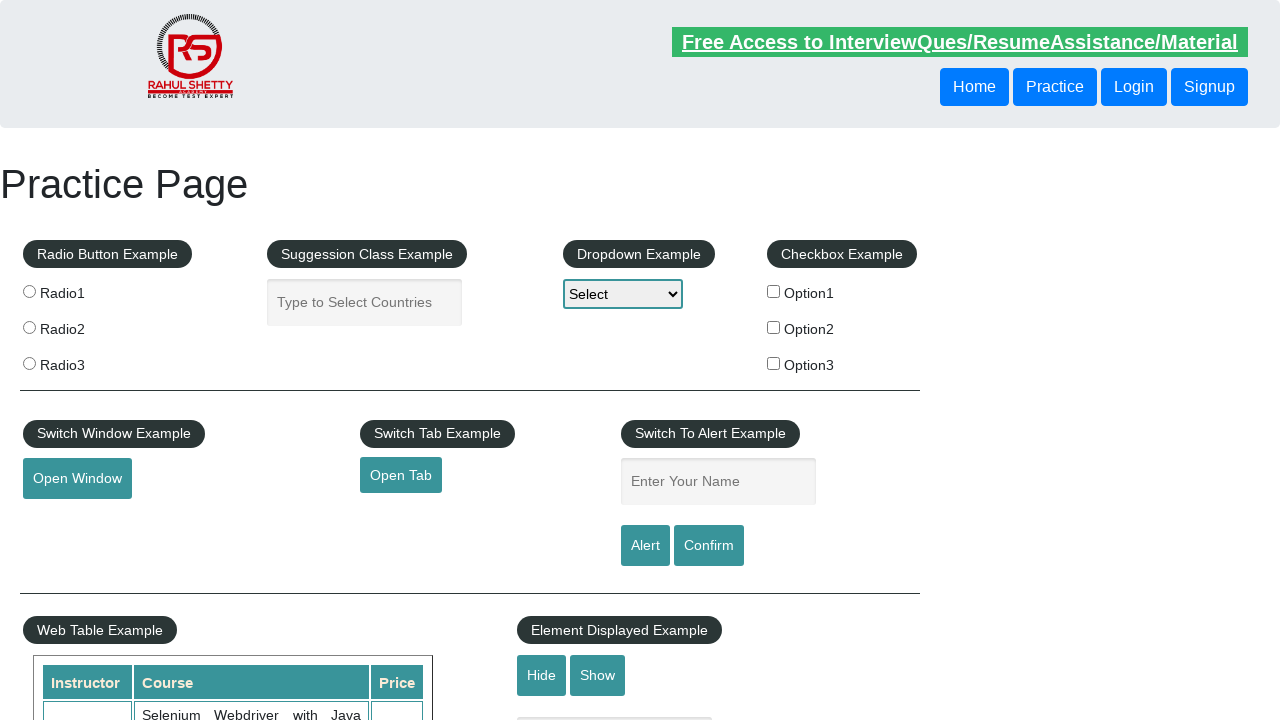

Scrolled to mousehover element
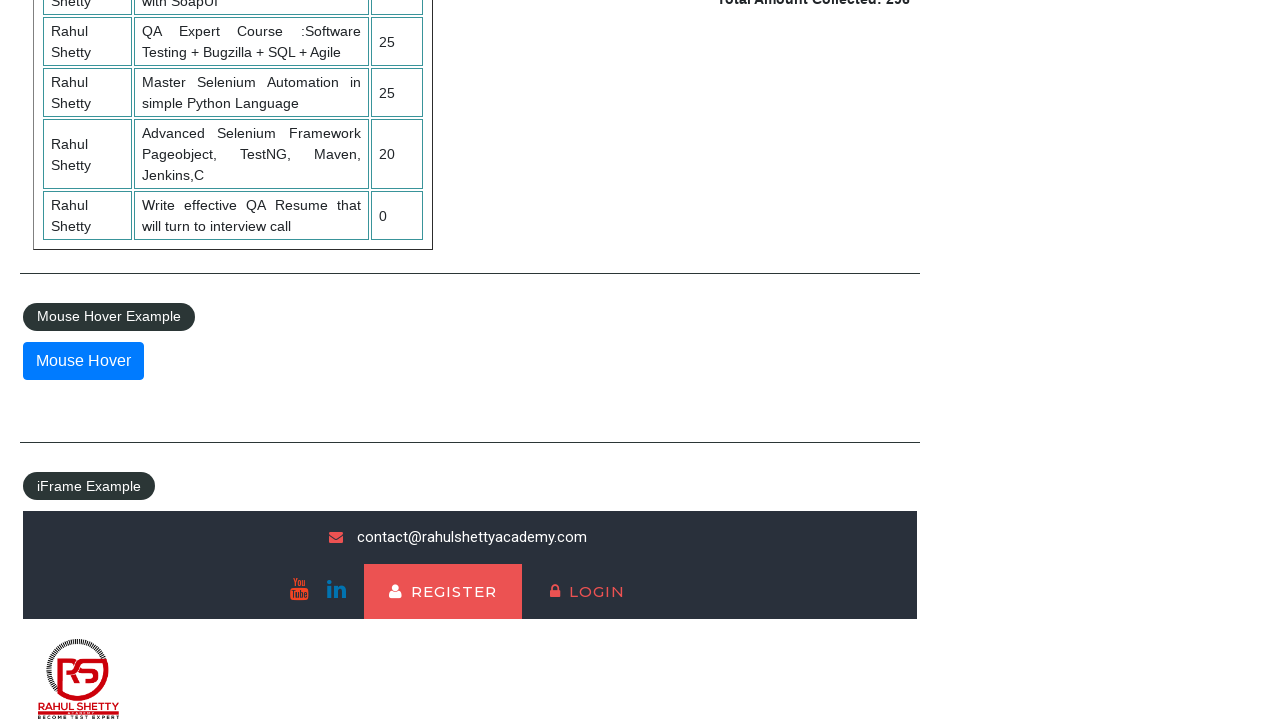

Hovered over mousehover element at (83, 361) on #mousehover
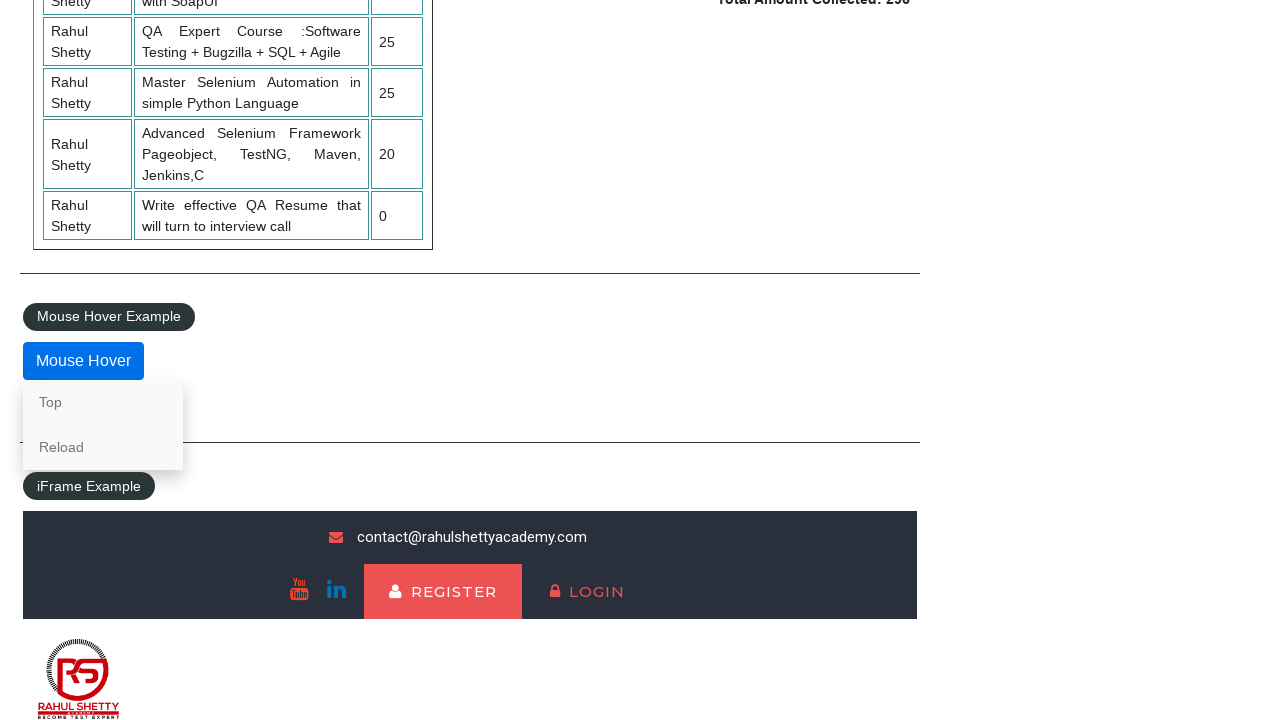

Scrolled to alert button
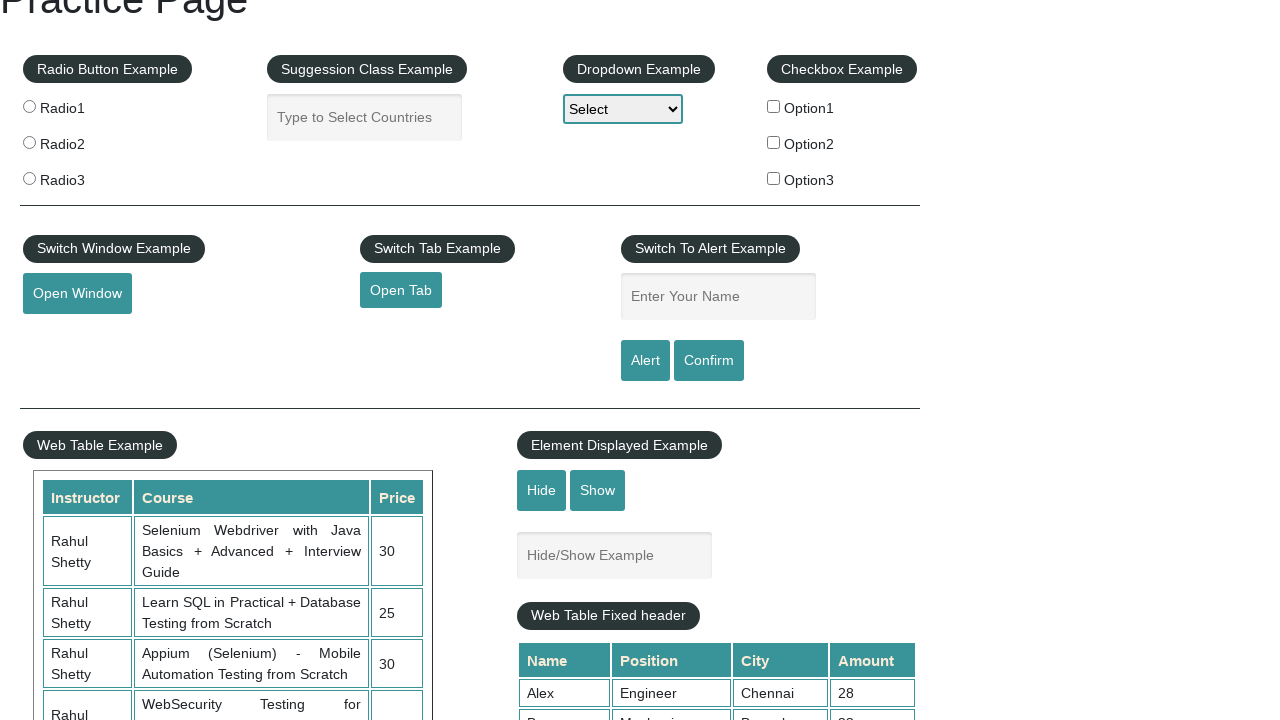

Set up alert dialog handler to accept
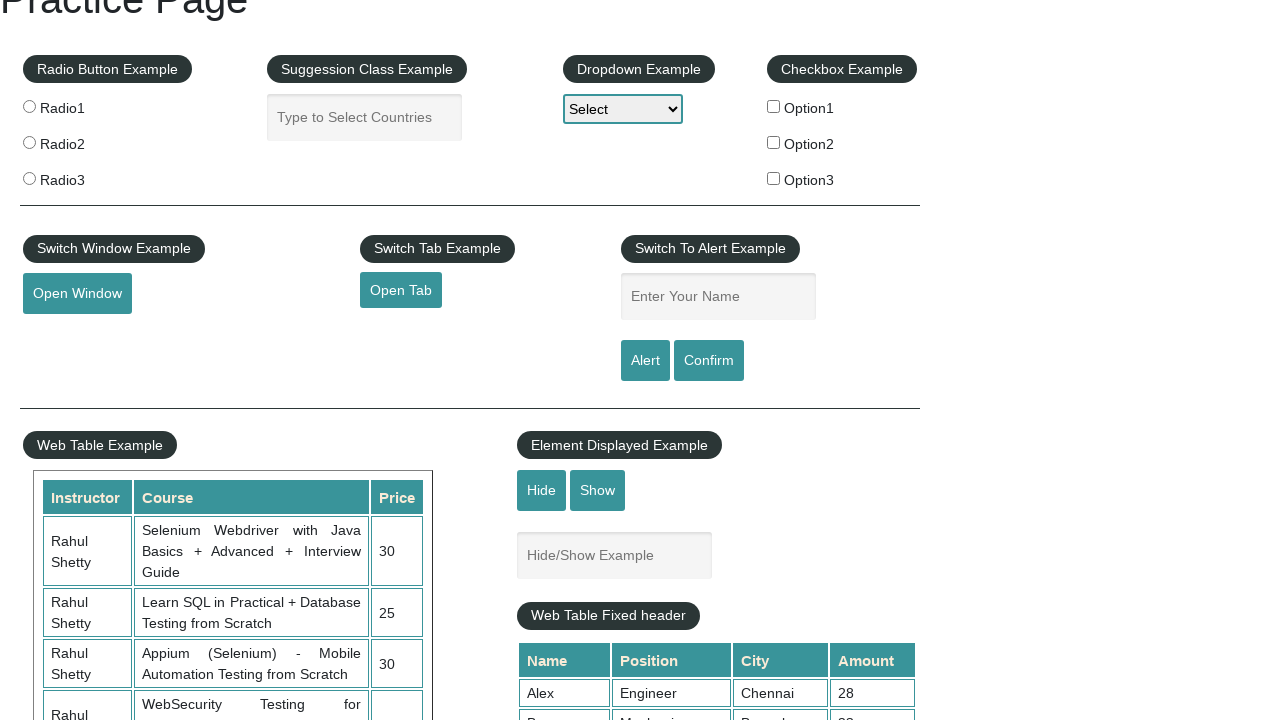

Clicked alert button and accepted dialog at (645, 361) on #alertbtn
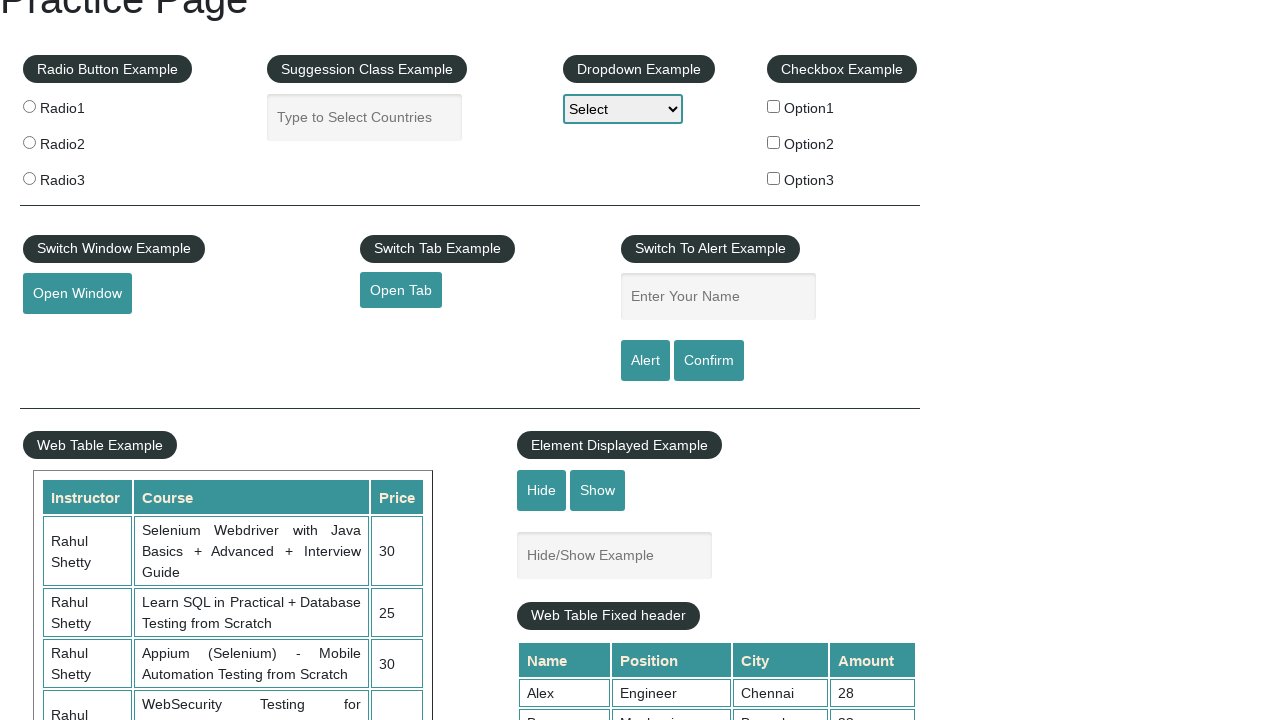

Selected Option1 from dropdown by index on #dropdown-class-example
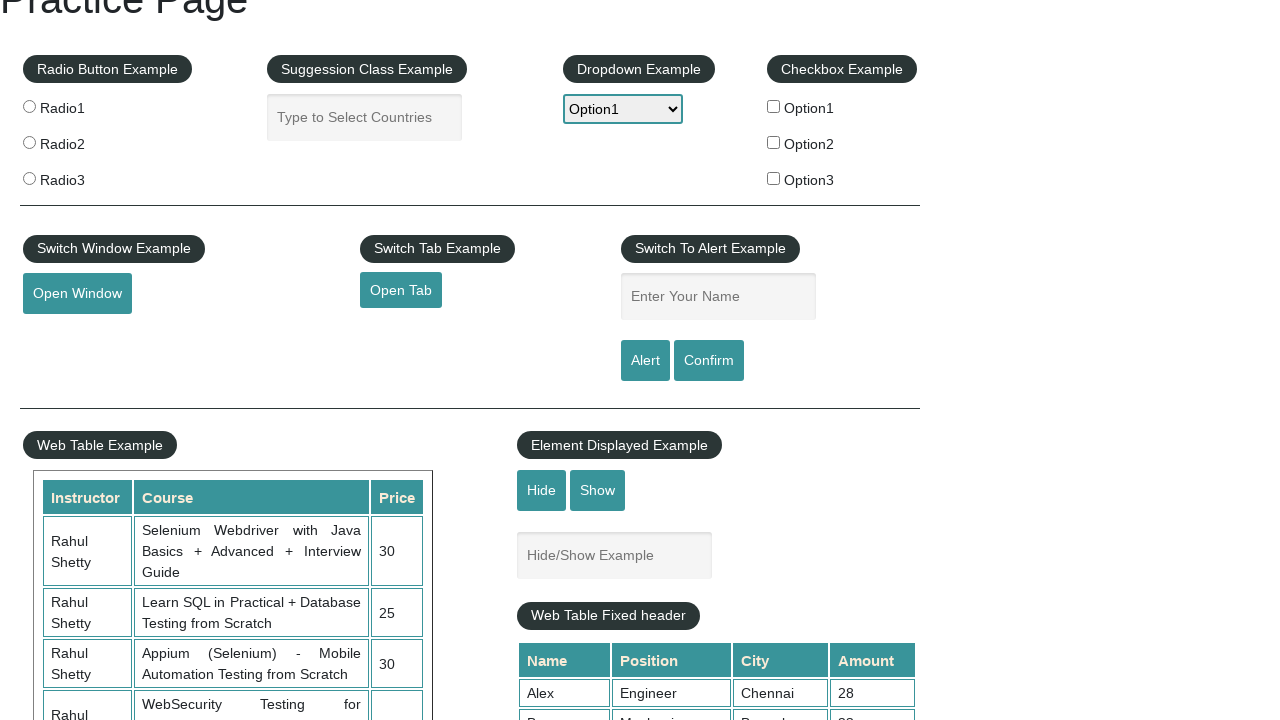

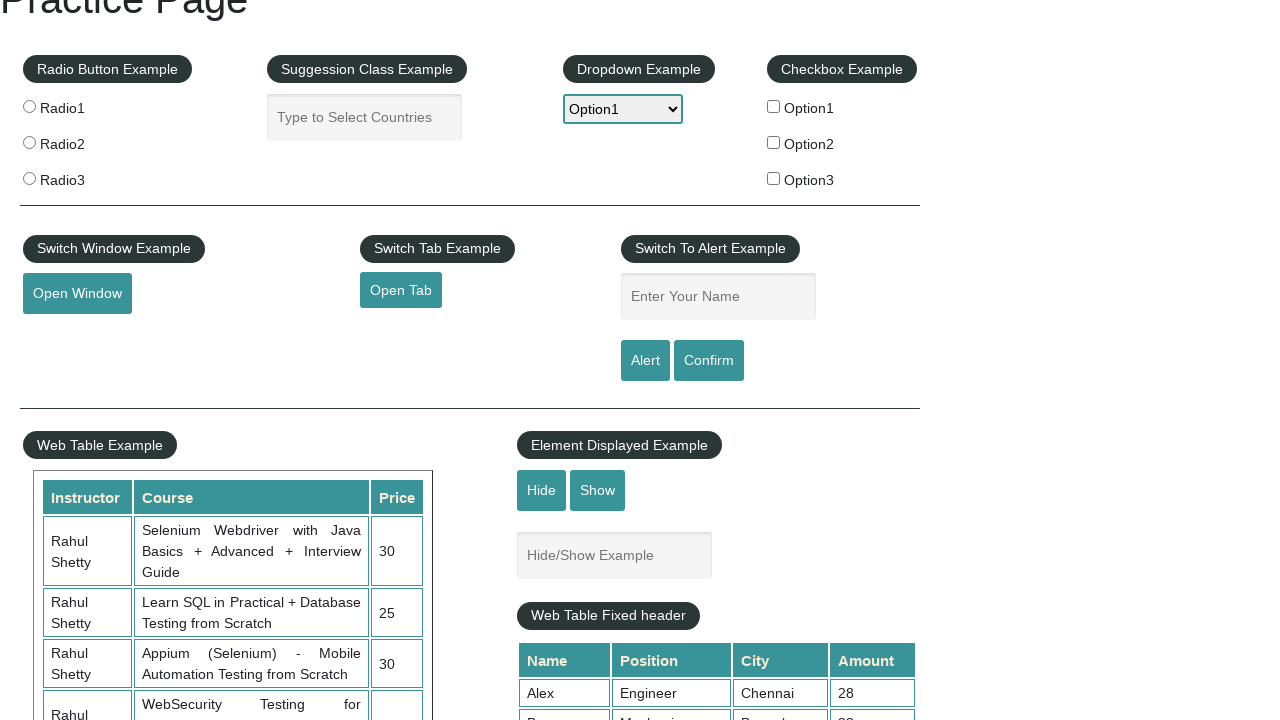